Navigates to an automation practice page and clicks the first link containing "REST API" text

Starting URL: https://rahulshettyacademy.com/AutomationPractice/

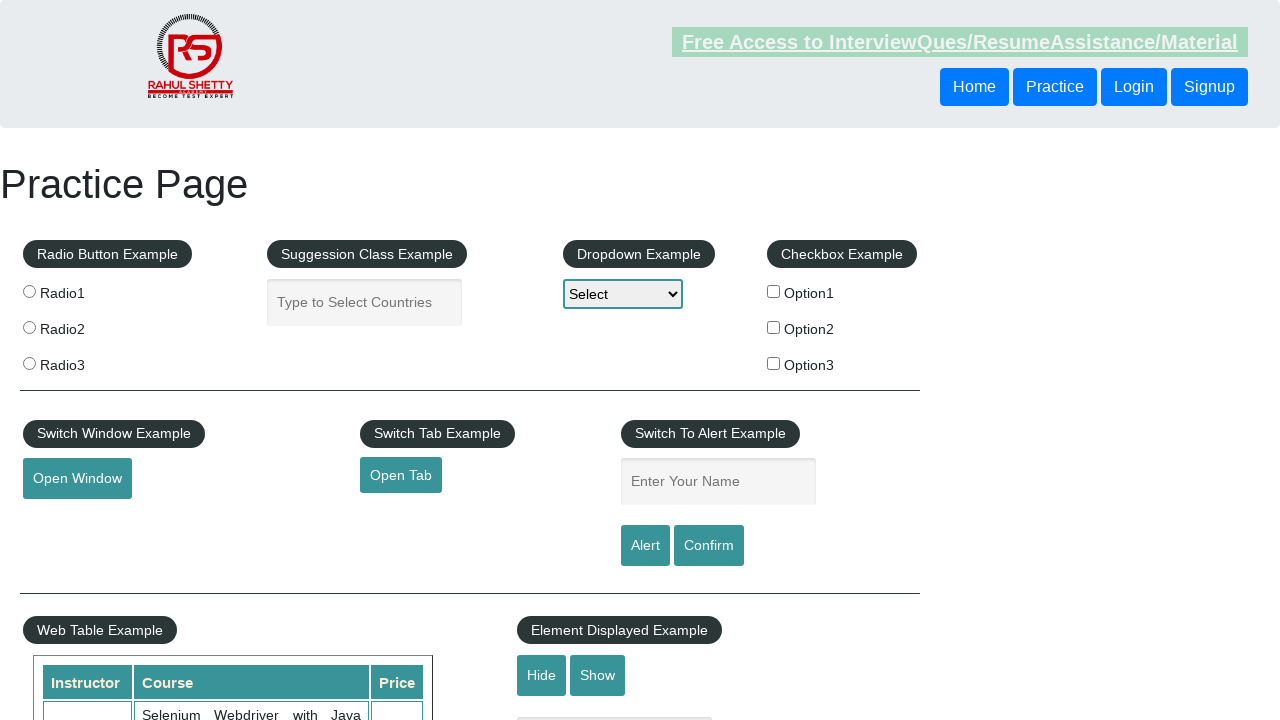

Located all links on the page
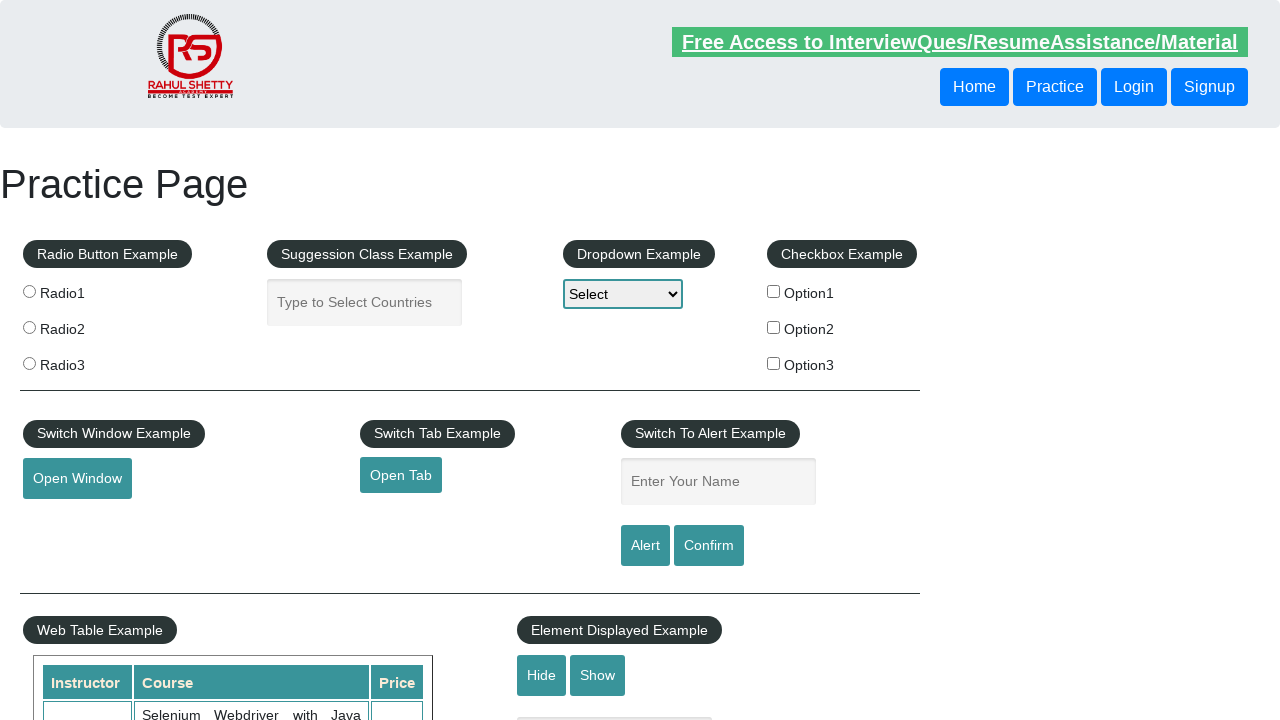

Found first link containing 'REST API' text
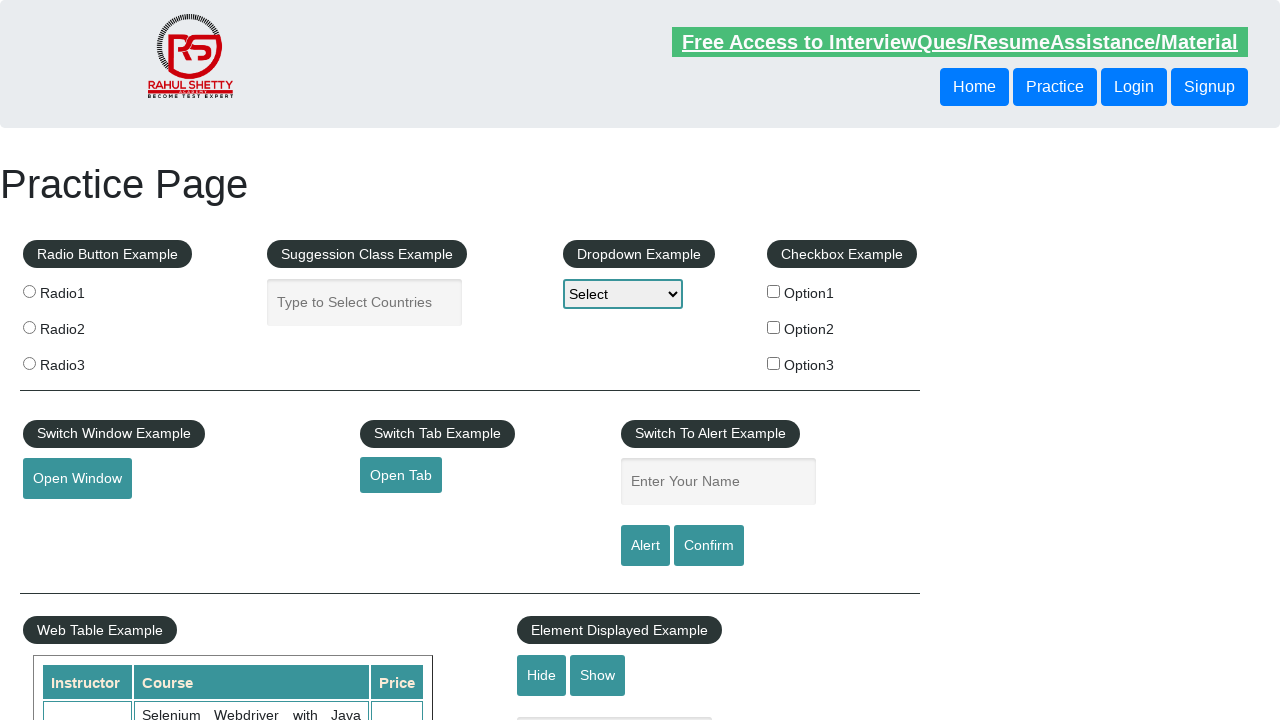

Clicked the first 'REST API' link at (68, 520) on a >> nth=7
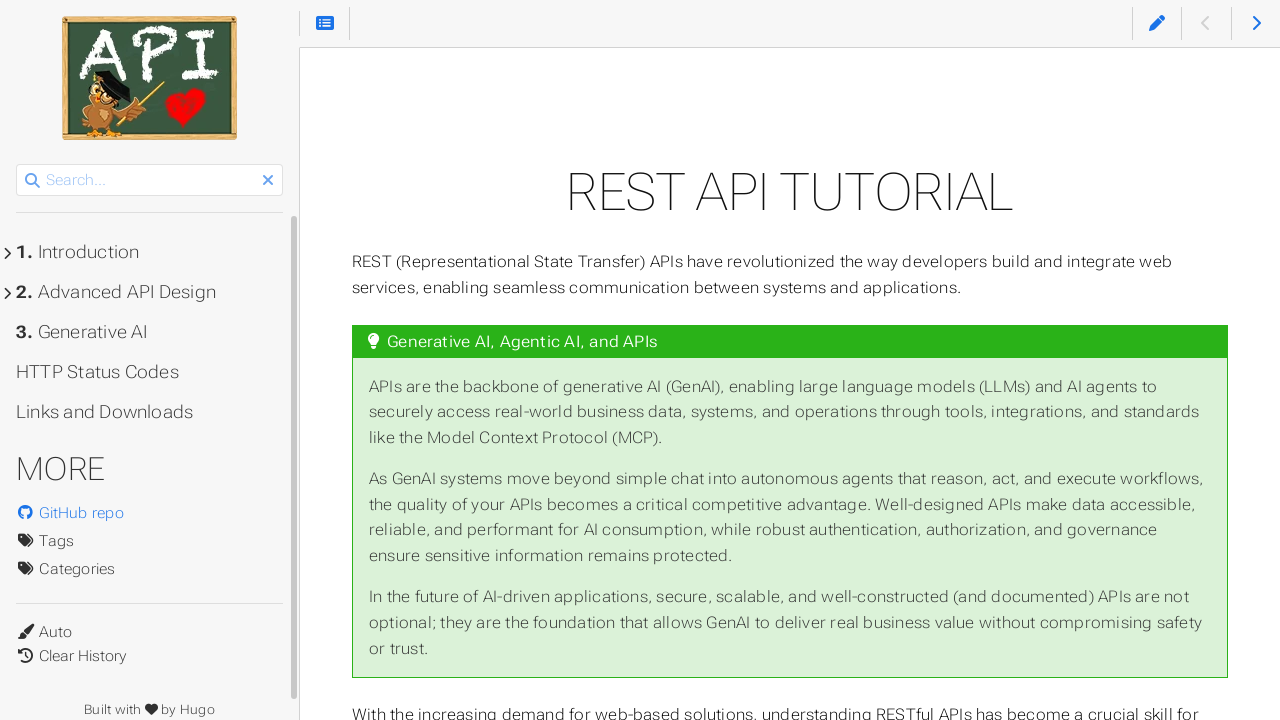

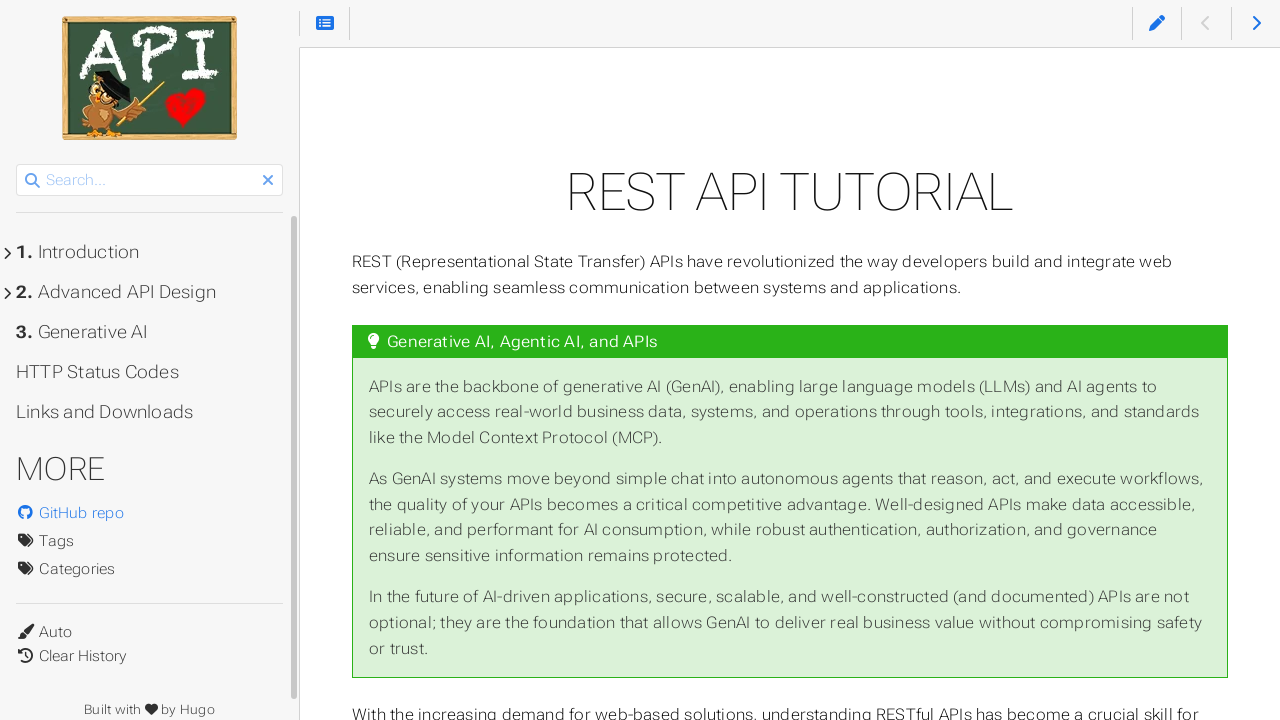